Navigates to Best Buy Canada homepage

Starting URL: https://www.bestbuy.ca

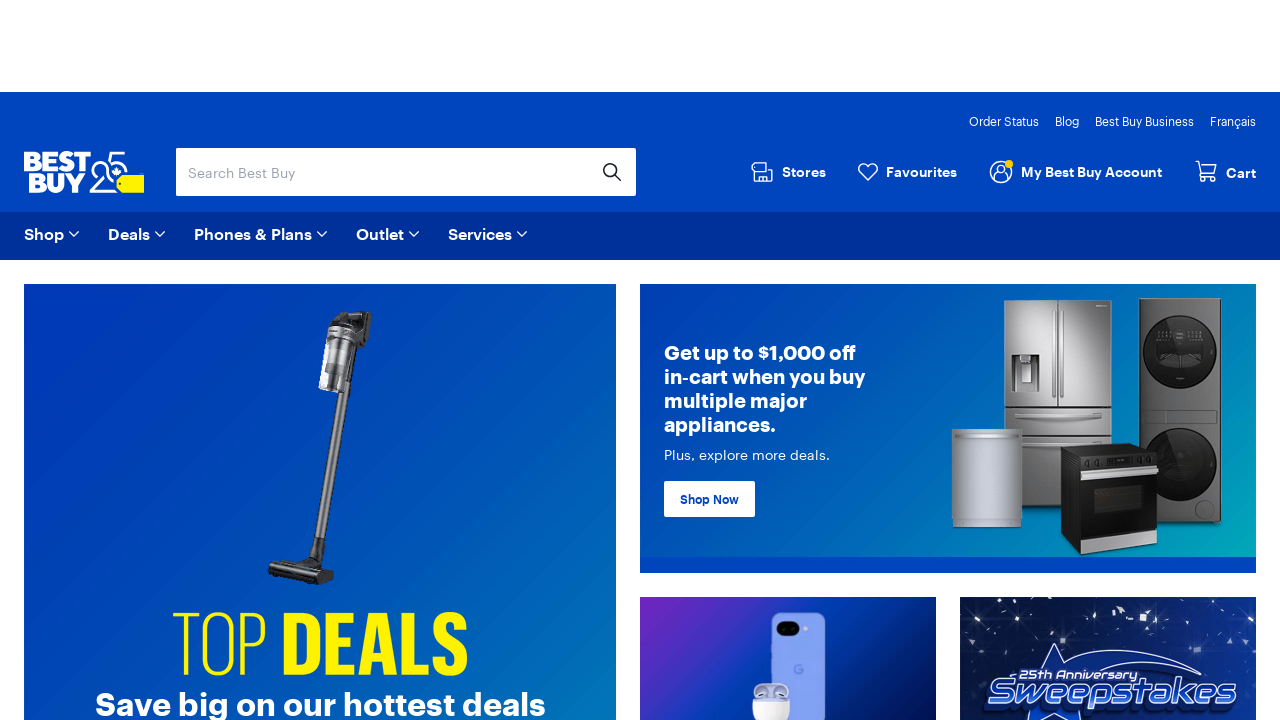

Navigated to Best Buy Canada homepage
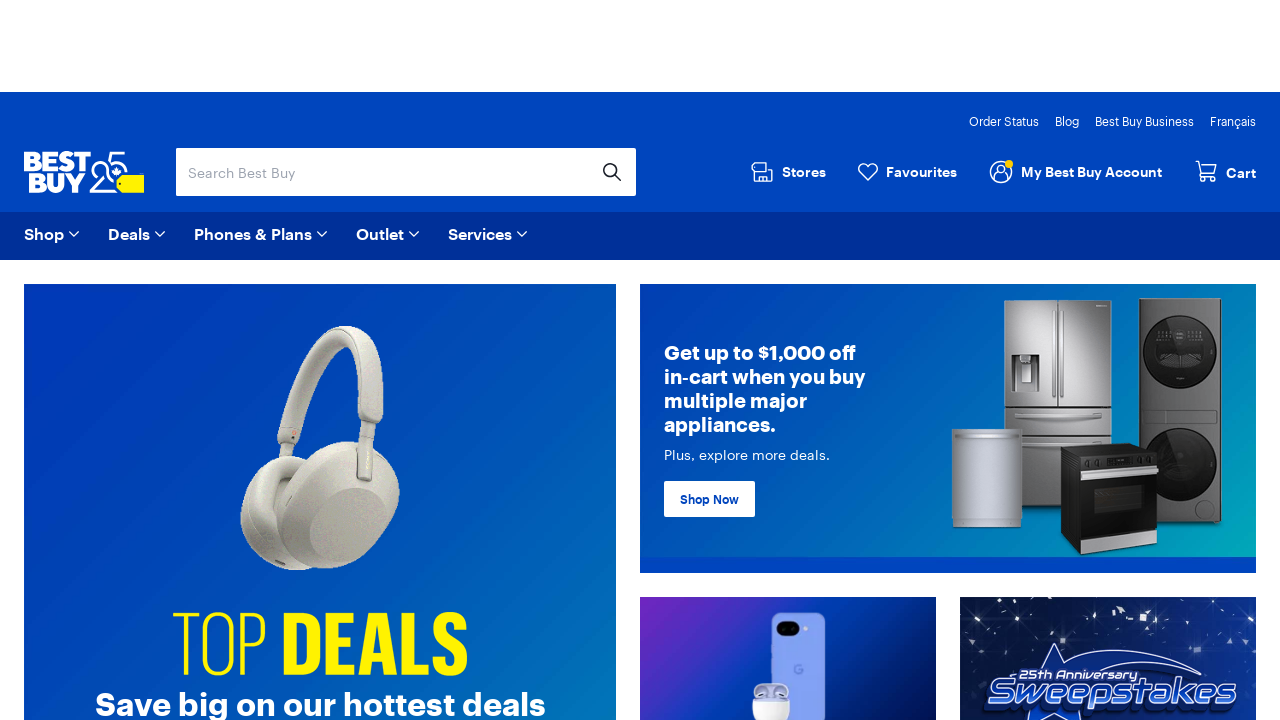

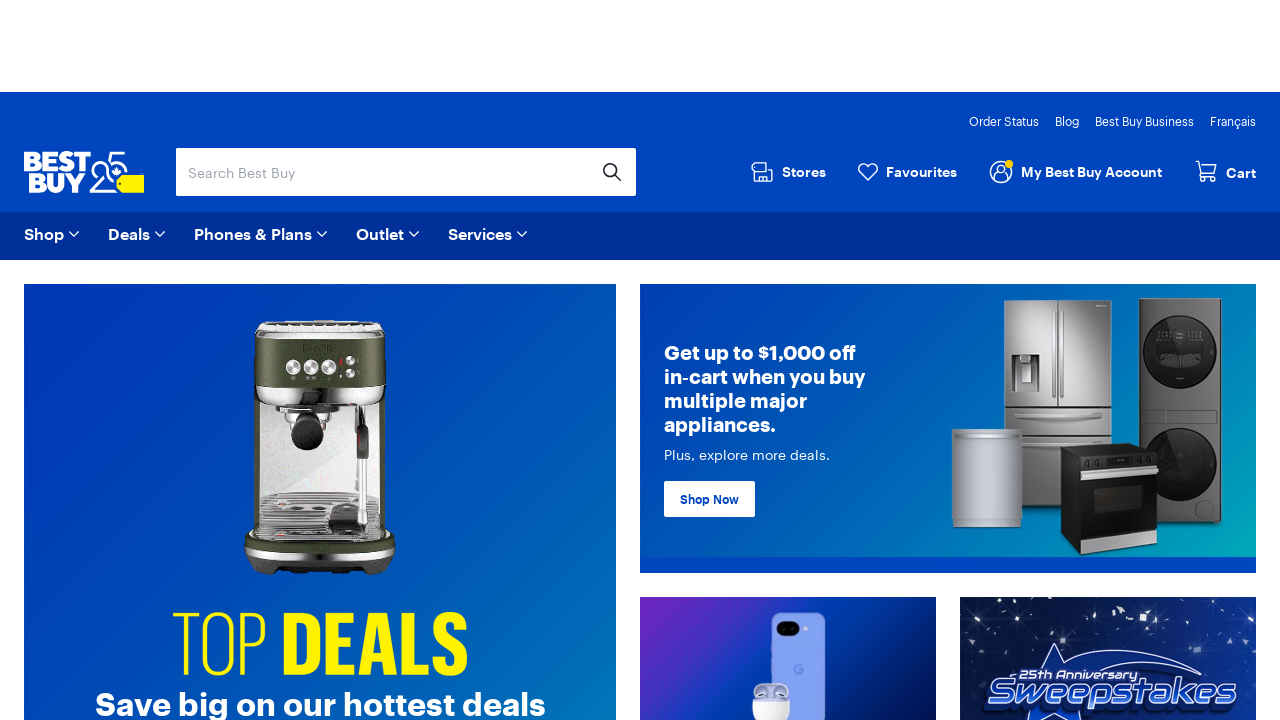